Tests the clear button functionality on an online calculator by entering a non-numeric symbol (+) followed by pressing the clear button (c)

Starting URL: https://www.online-calculator.com/full-screen-calculator/

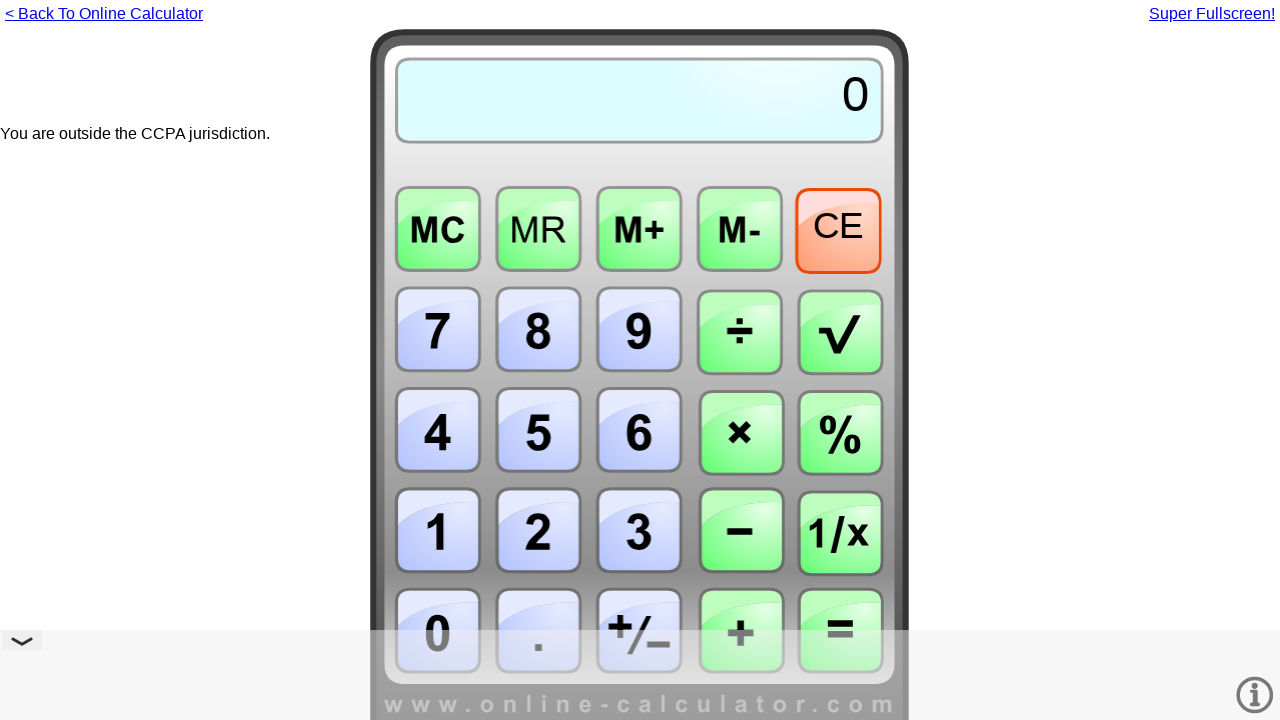

Navigated to online calculator URL
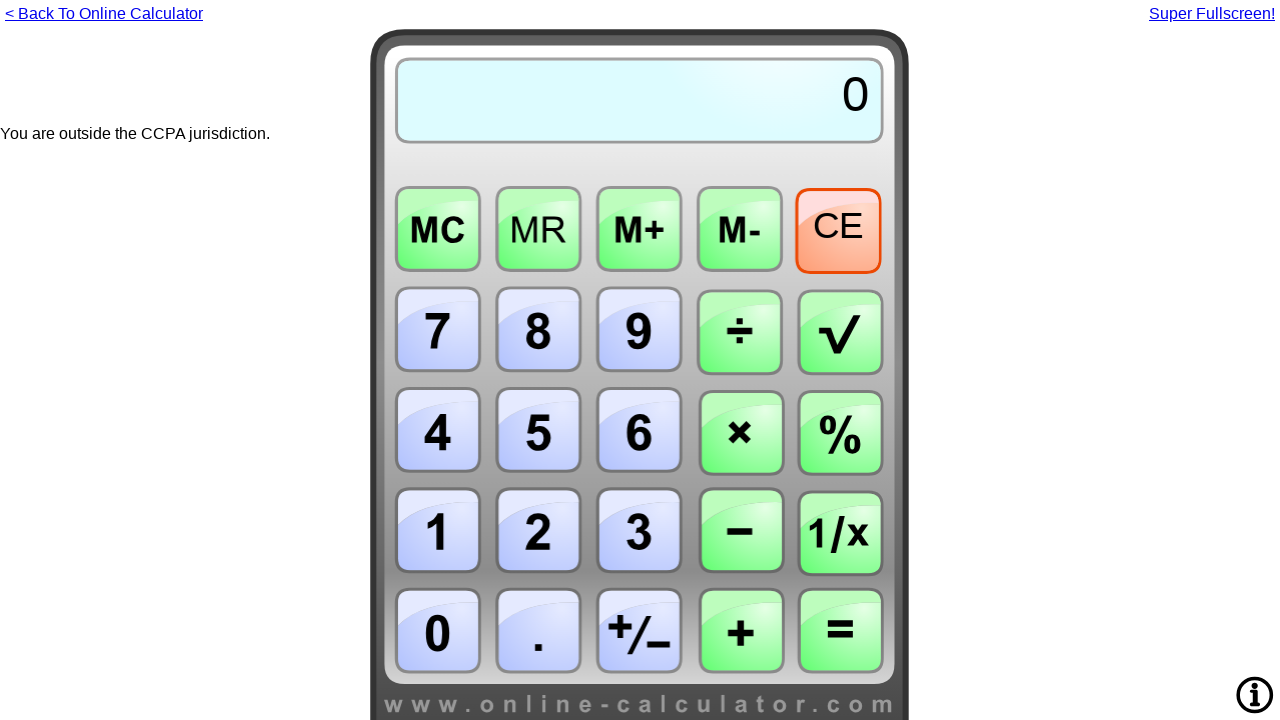

Pressed '+' non-numeric symbol on calculator
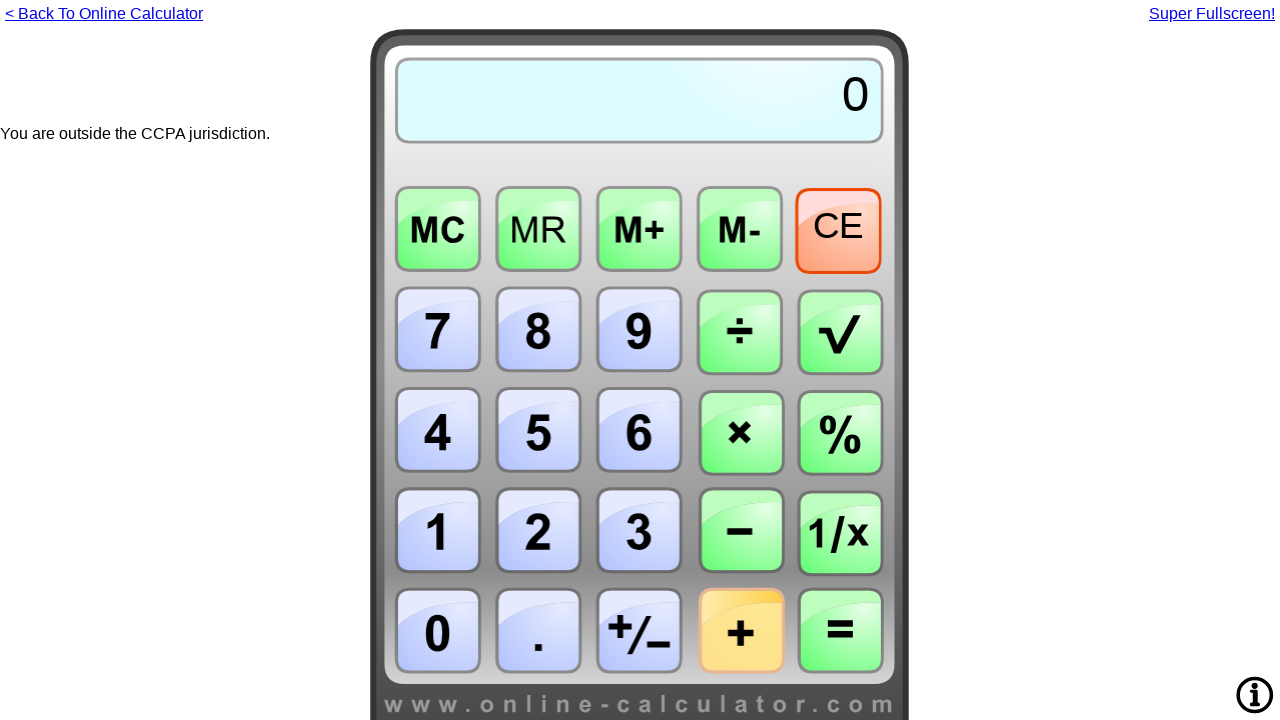

Pressed 'c' to clear the calculator
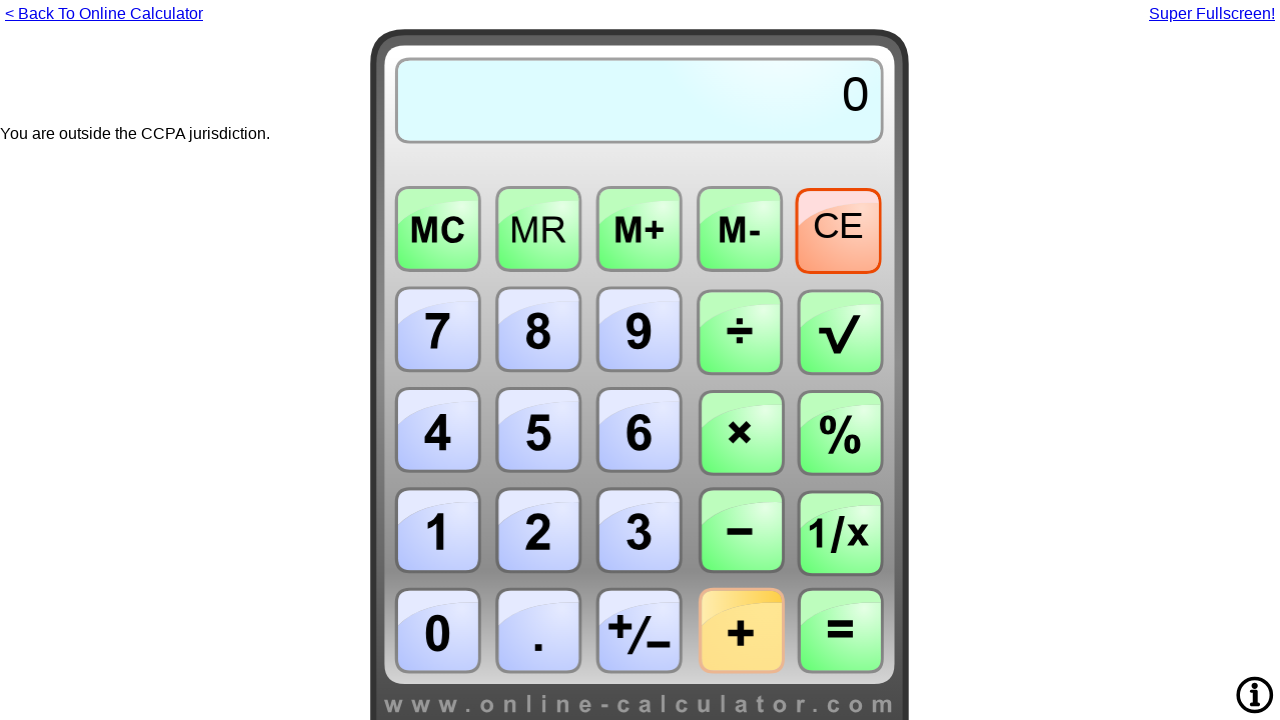

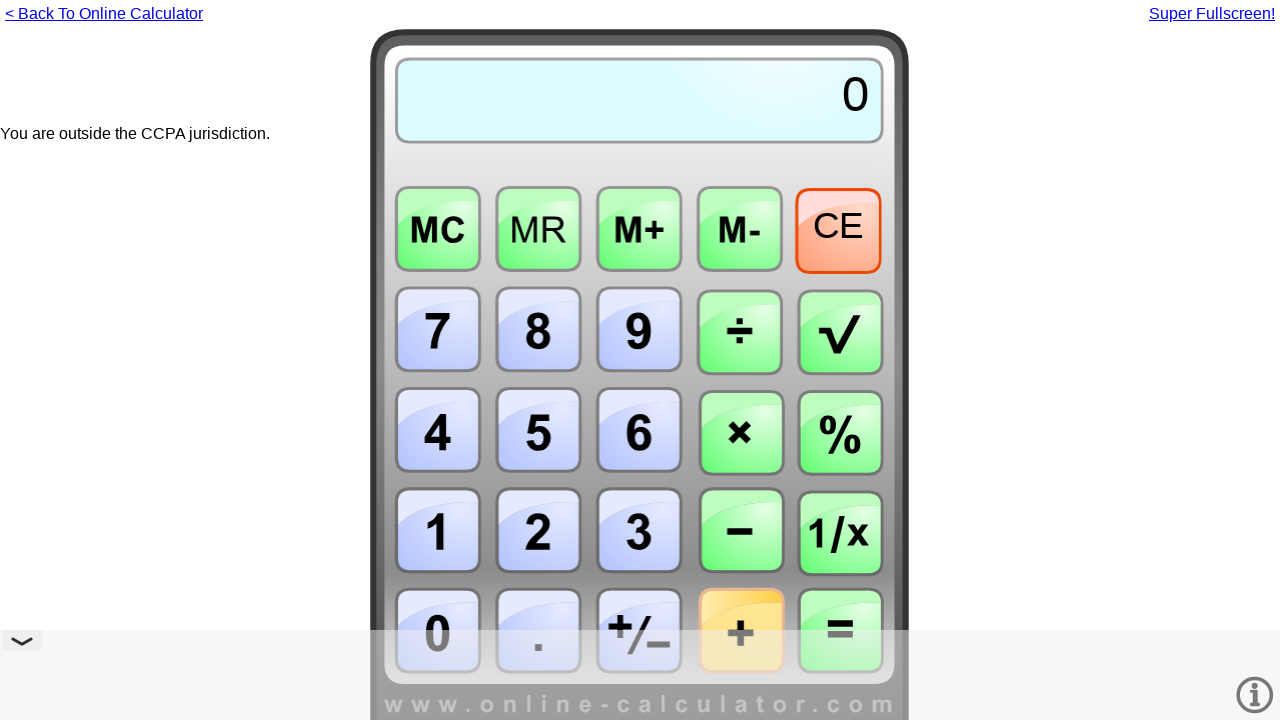